Tests navigation through the DemoQA site by clicking on Elements card and then navigating to Text Box section

Starting URL: https://demoqa.com

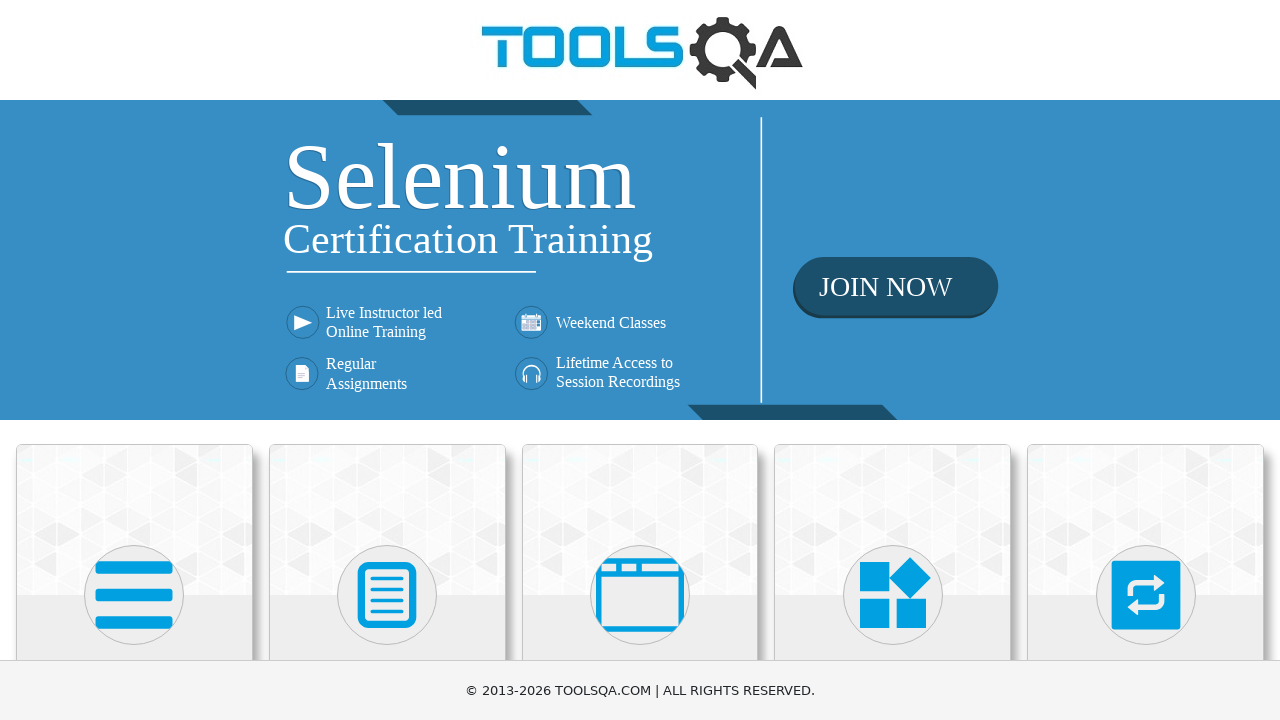

Clicked on Elements card at (134, 520) on div.card:has-text('Elements')
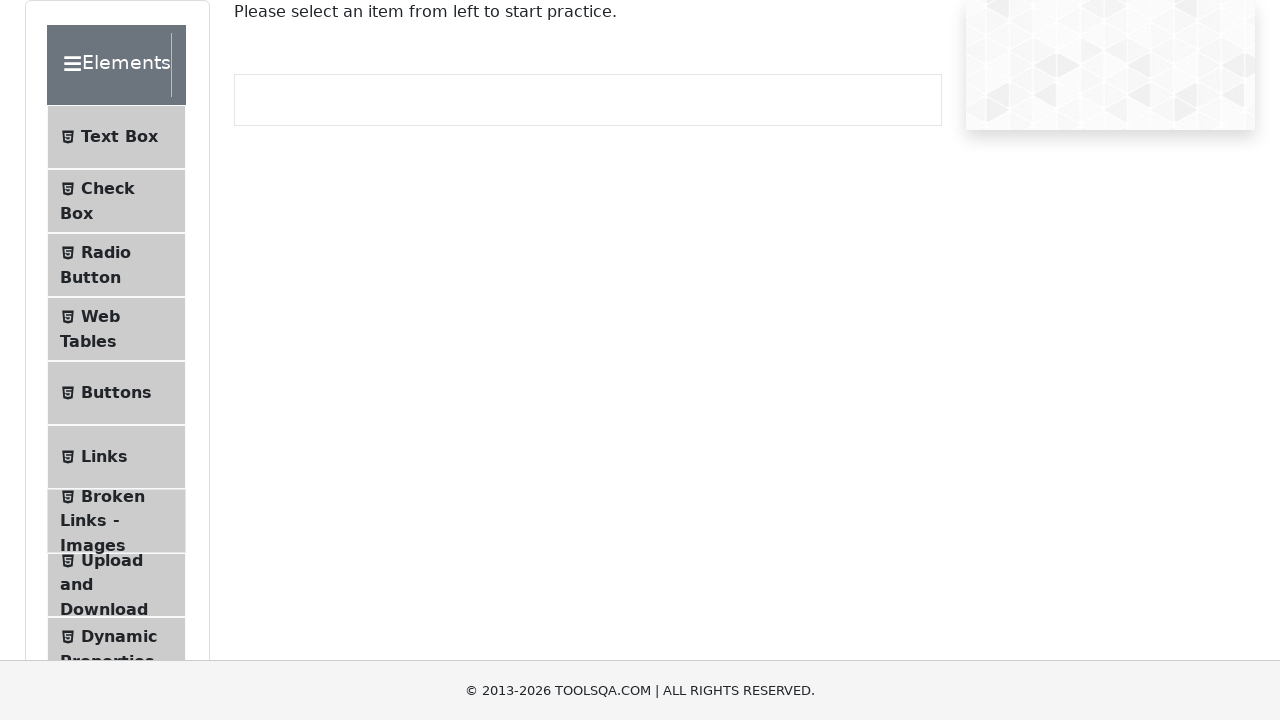

Clicked on Text Box menu item at (119, 137) on span:has-text('Text Box')
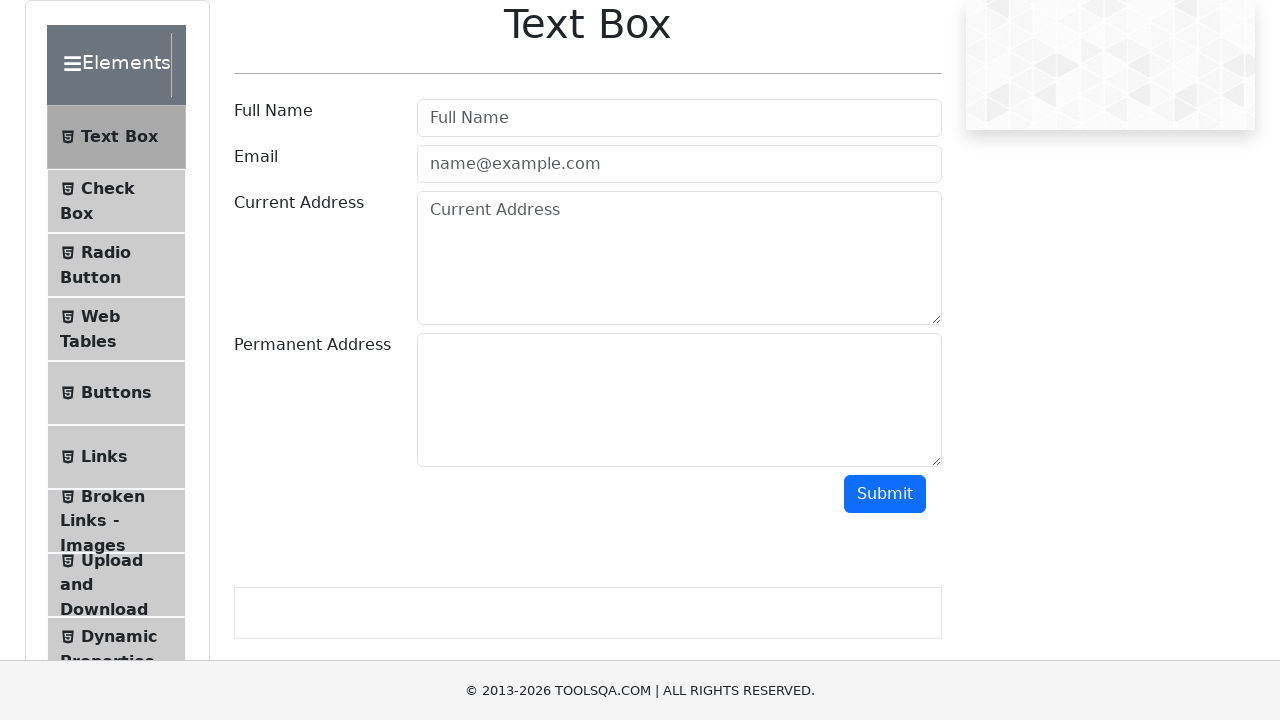

Verified navigation to Text Box section by confirming userName field is visible
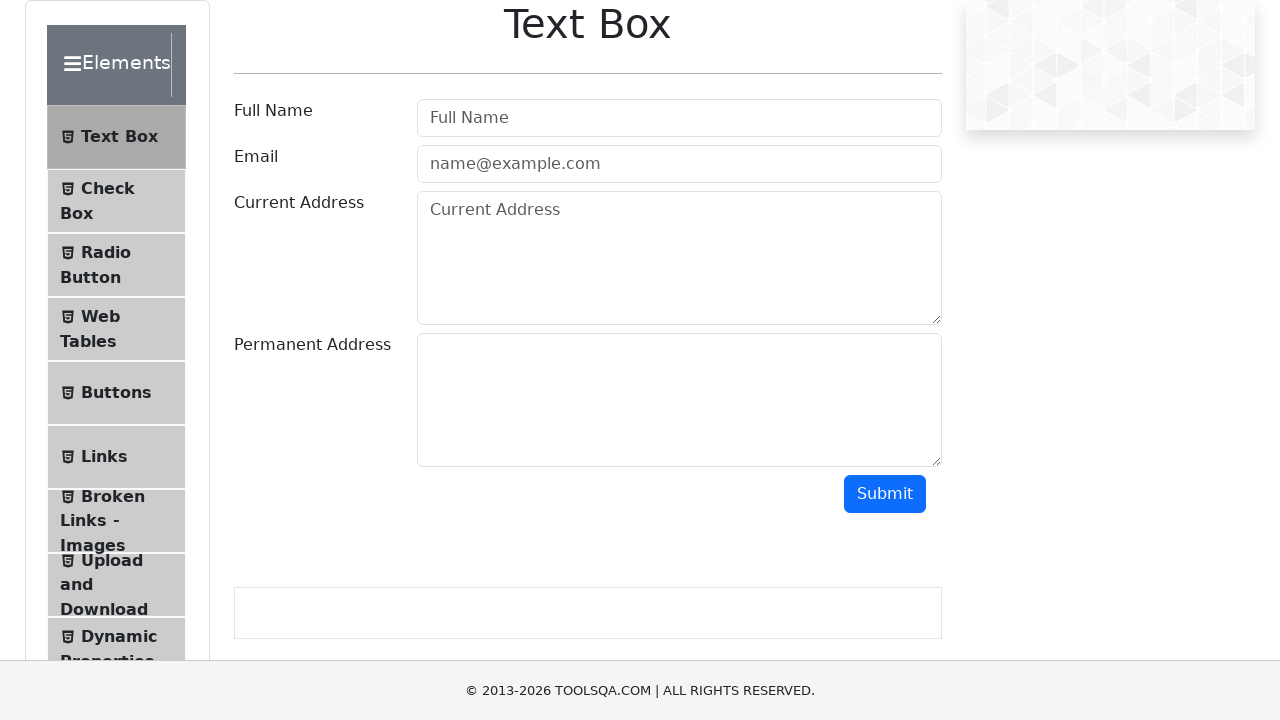

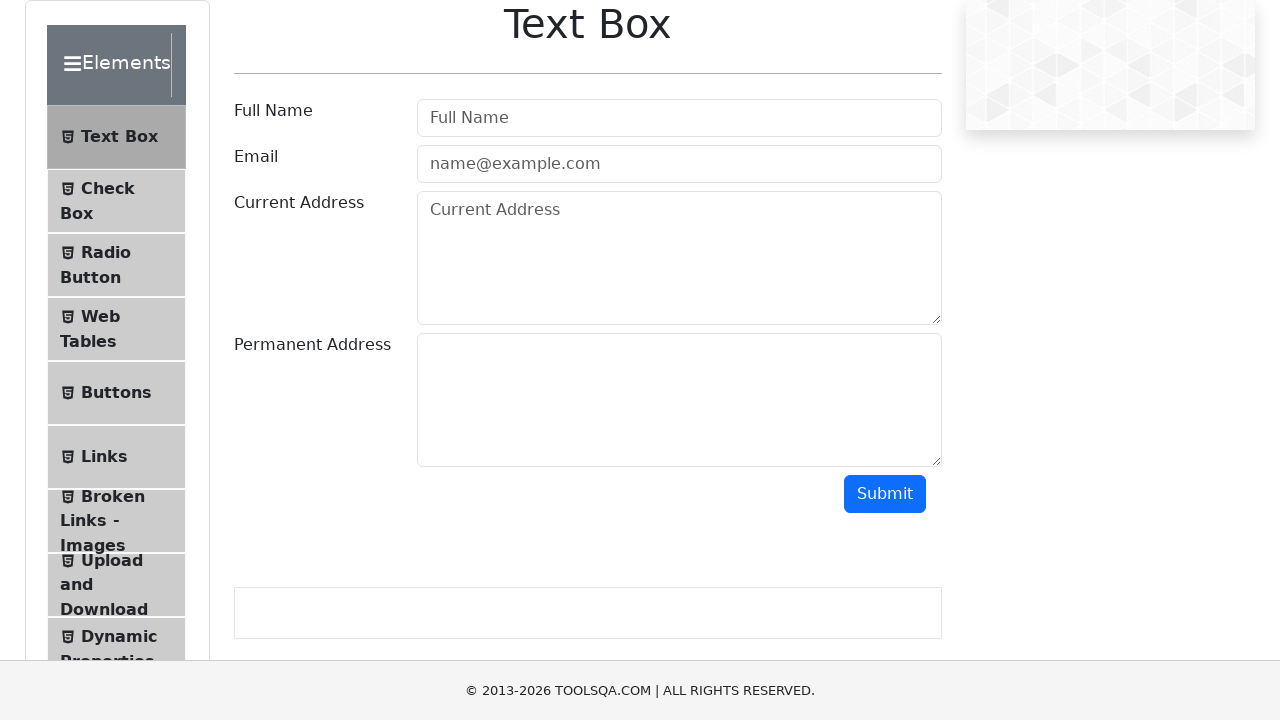